Tests the Indian Railways train search functionality by entering source and destination stations, then retrieving the list of available trains between those stations

Starting URL: https://erail.in/

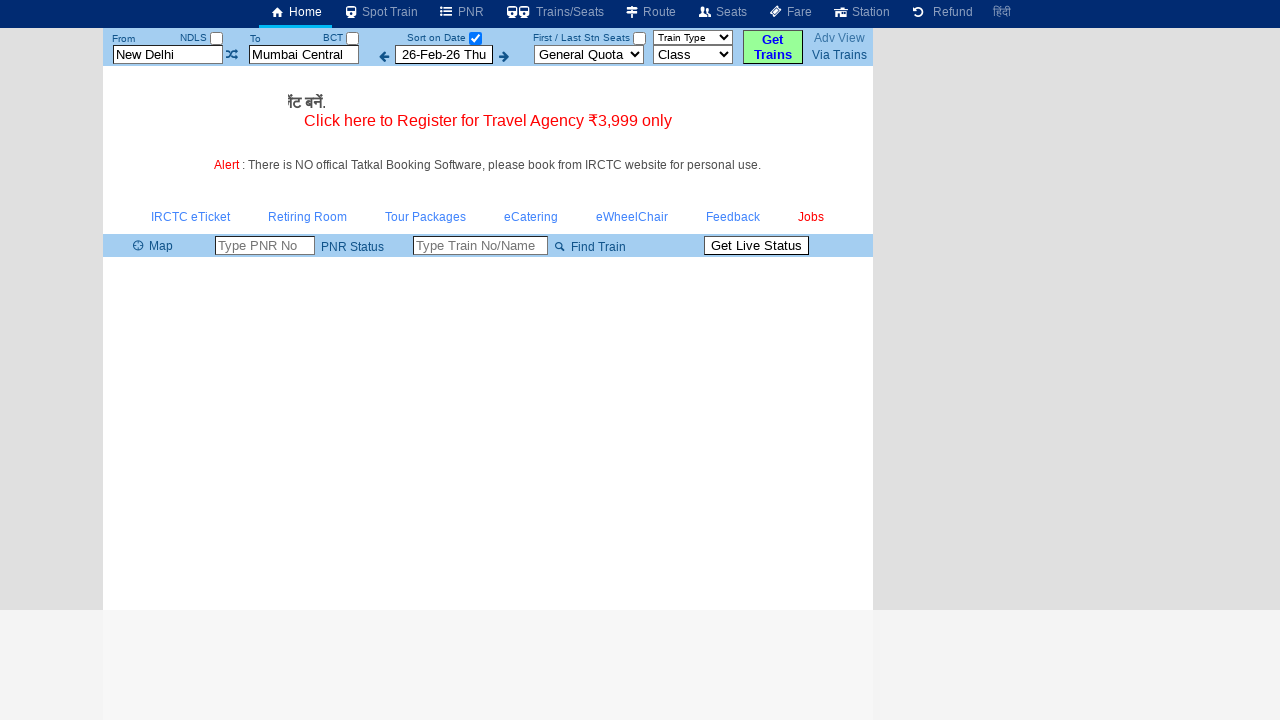

Cleared the From station field on #txtStationFrom
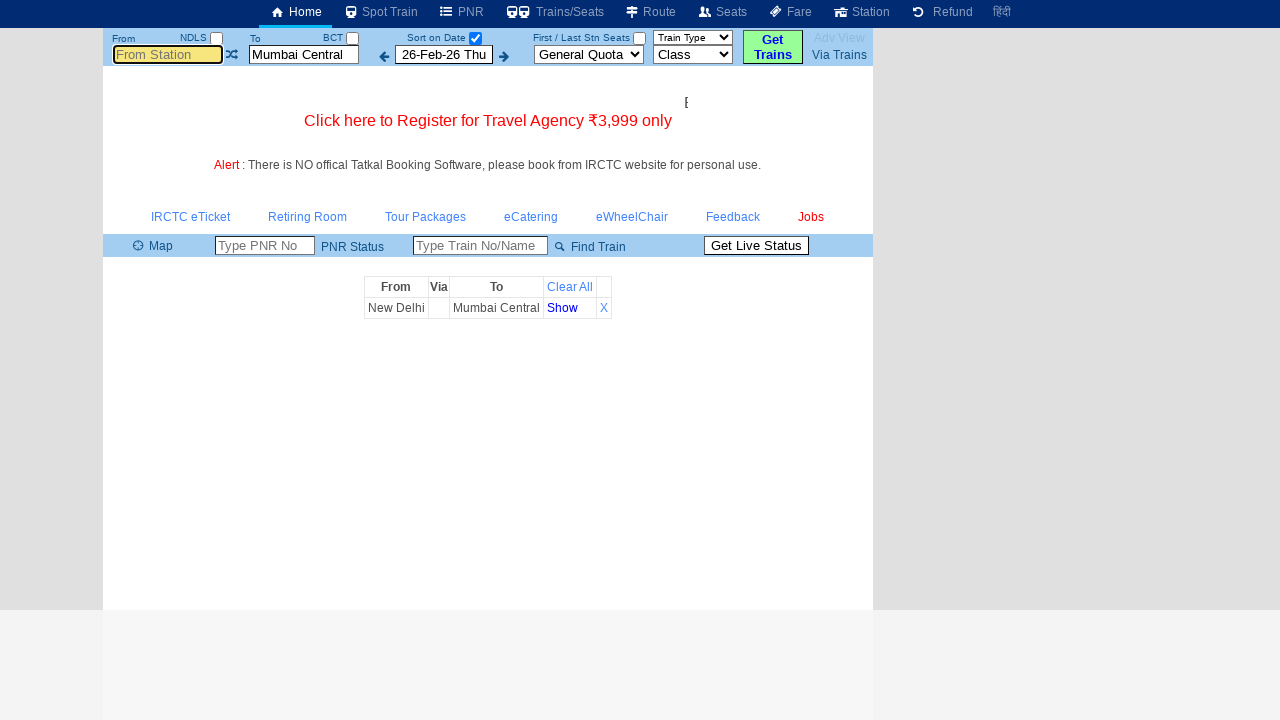

Filled From station field with 'MS' (Mumbai Central) on #txtStationFrom
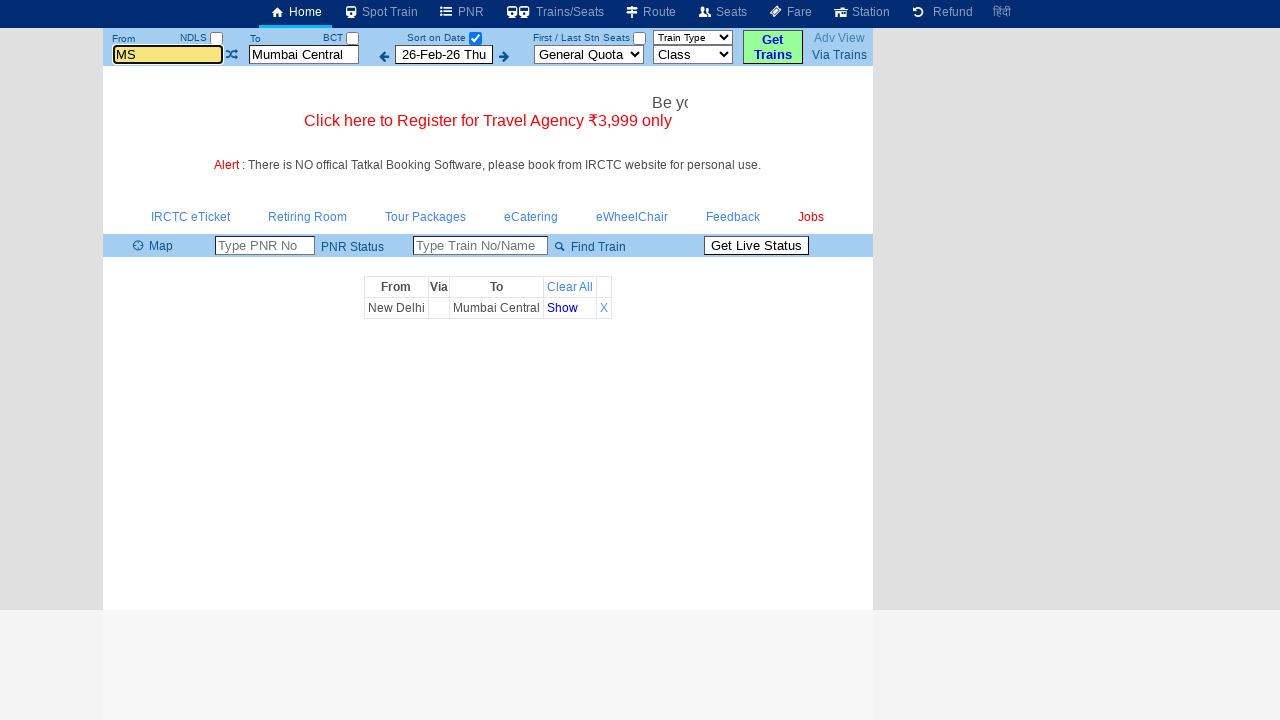

Pressed Enter to confirm From station selection on #txtStationFrom
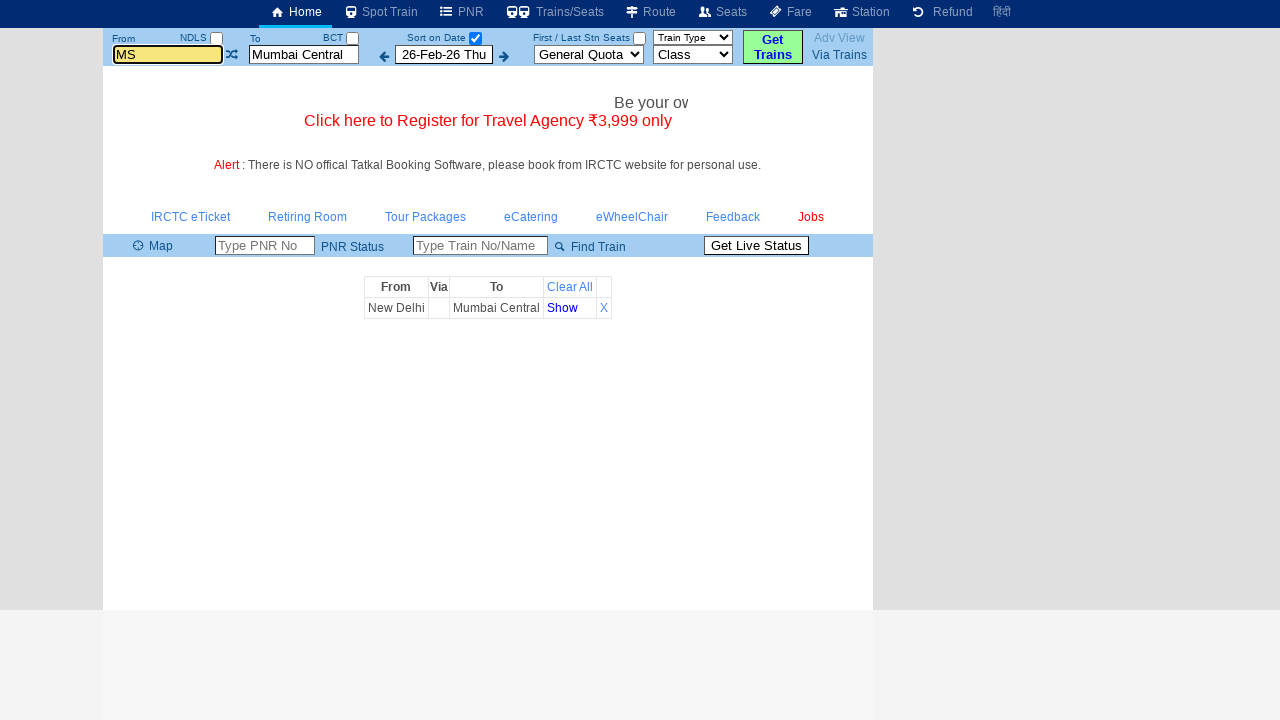

Cleared the To station field on #txtStationTo
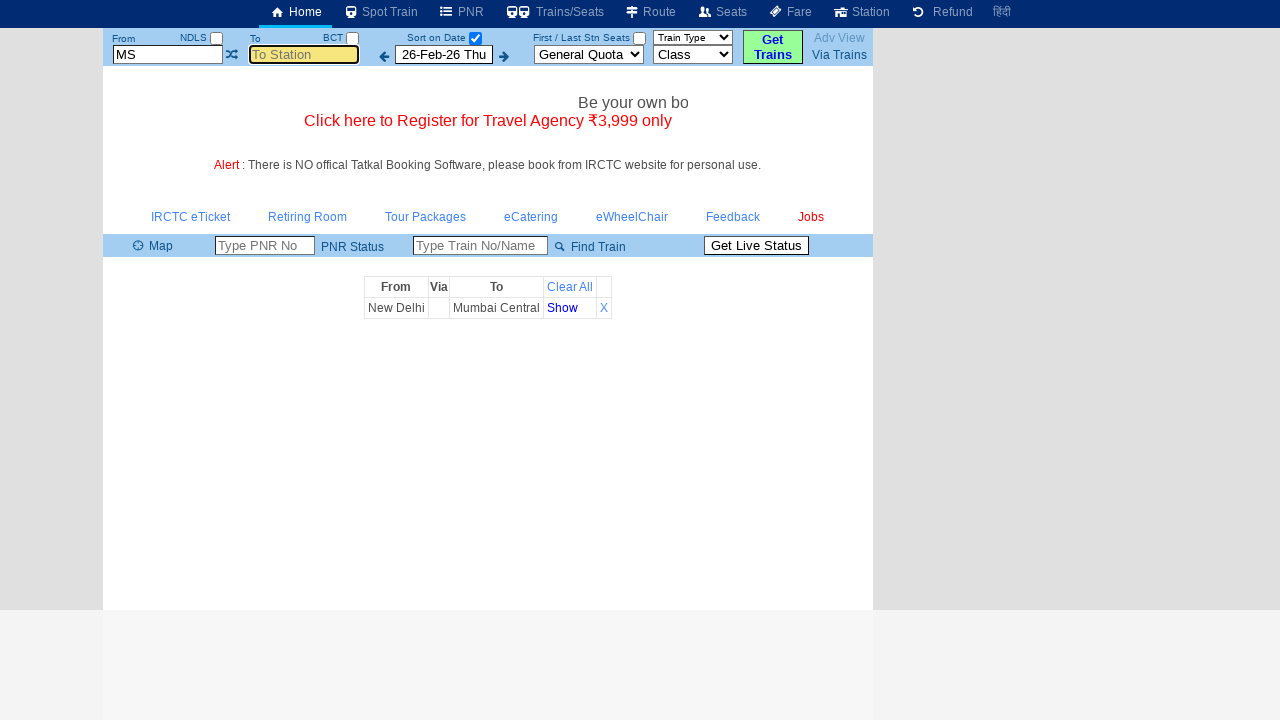

Filled To station field with 'BNC' (Bangalore City) on #txtStationTo
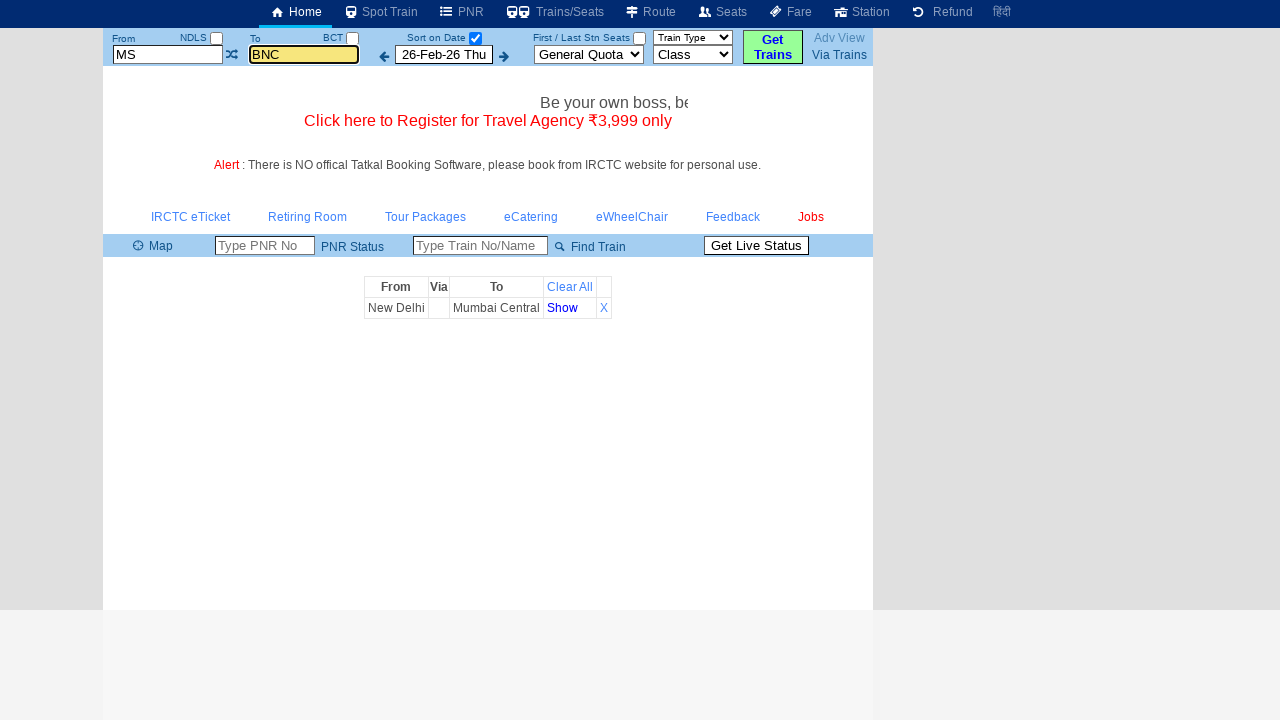

Pressed Enter to confirm To station selection on #txtStationTo
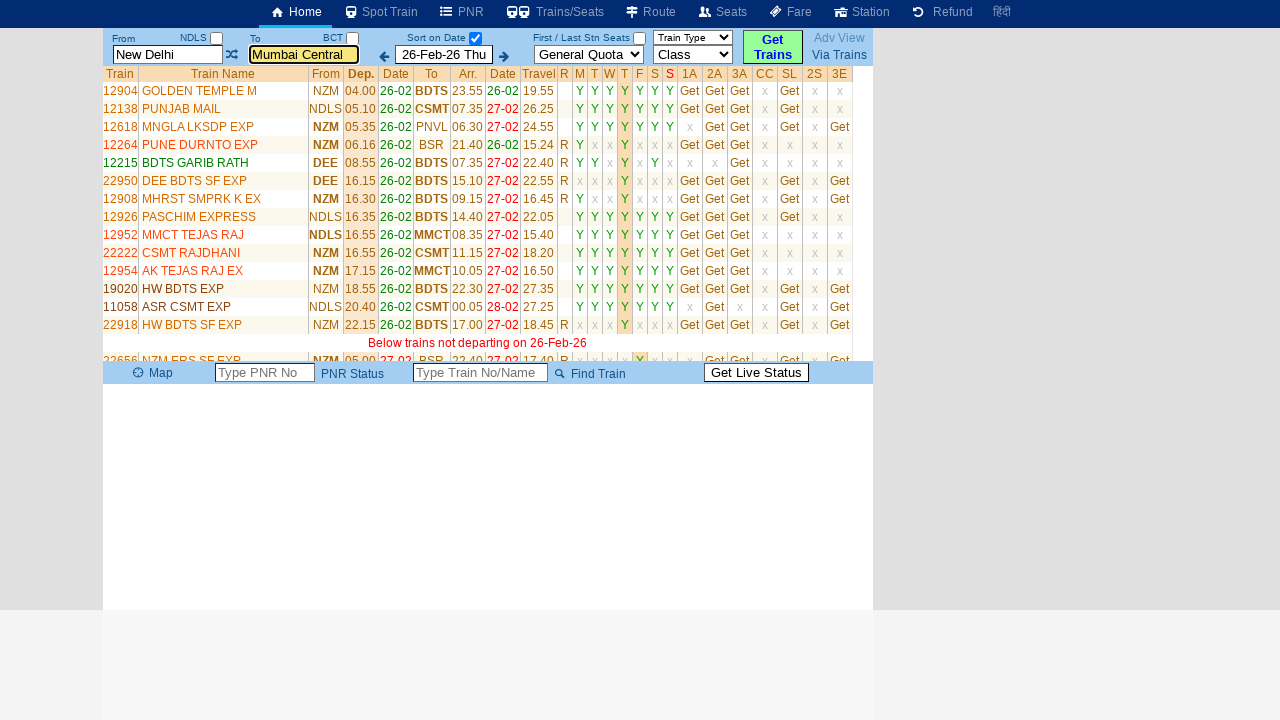

Clicked on the date selector field at (444, 38) on xpath=//table[@id='tableTopMenu']//tr[1]/td[6]
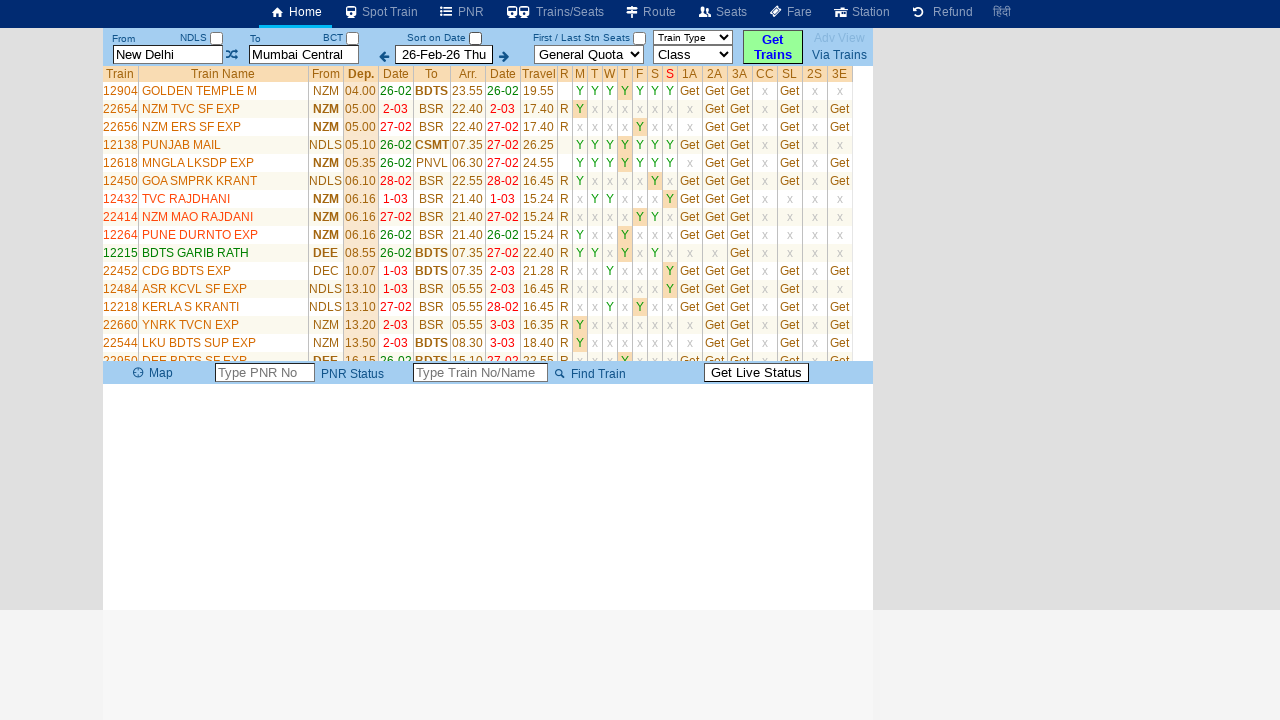

Clicked the search button to find trains between MS and BNC at (773, 47) on #buttonFromTo
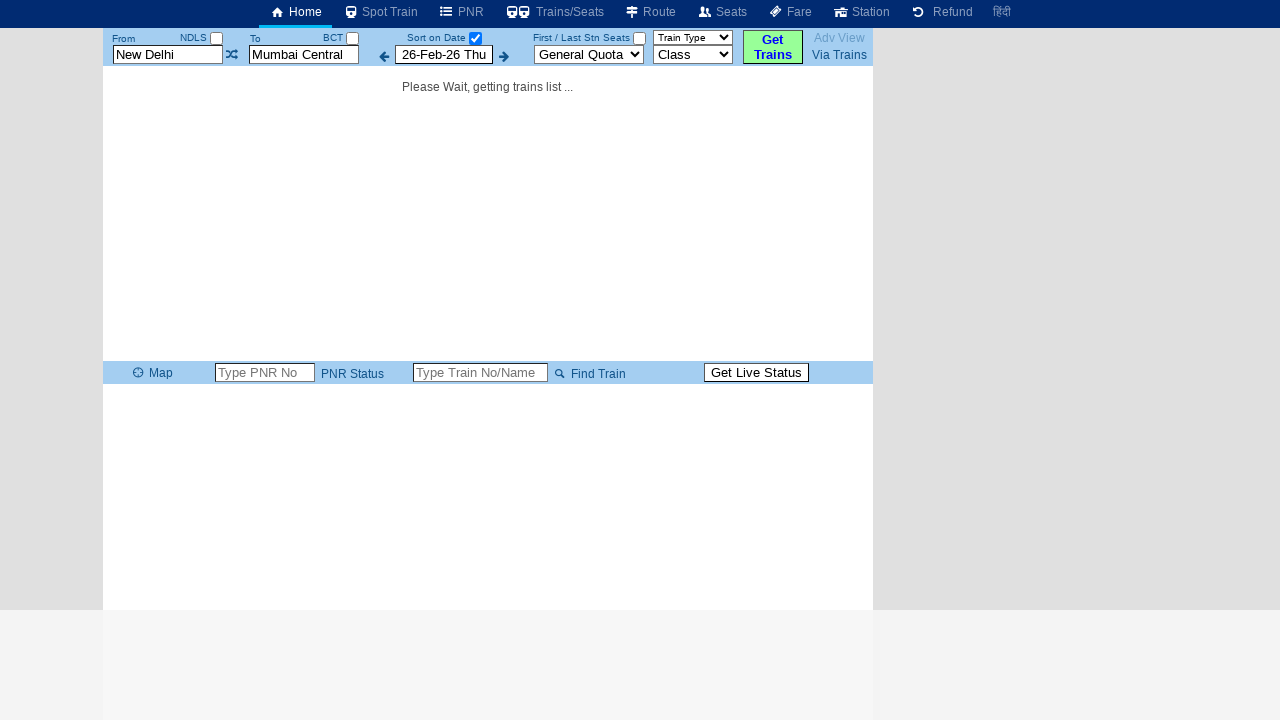

Trains list table loaded successfully
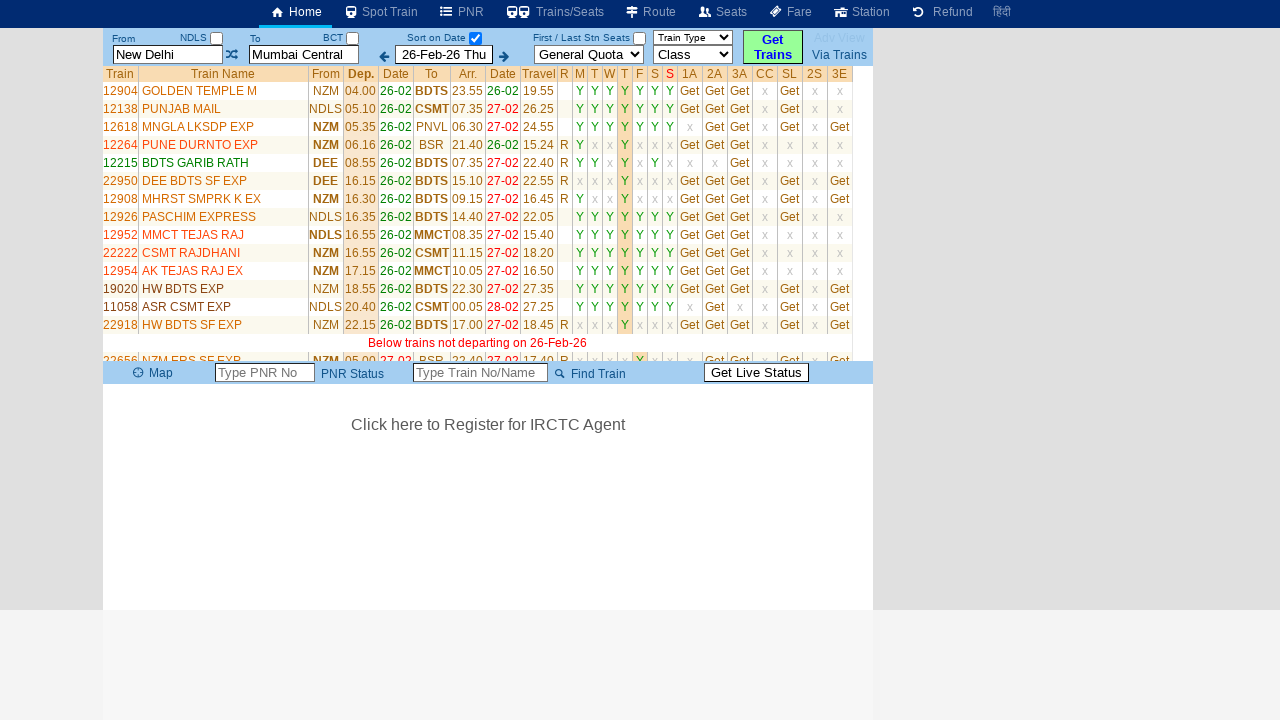

Retrieved trains list with 35 trains (excluding header row)
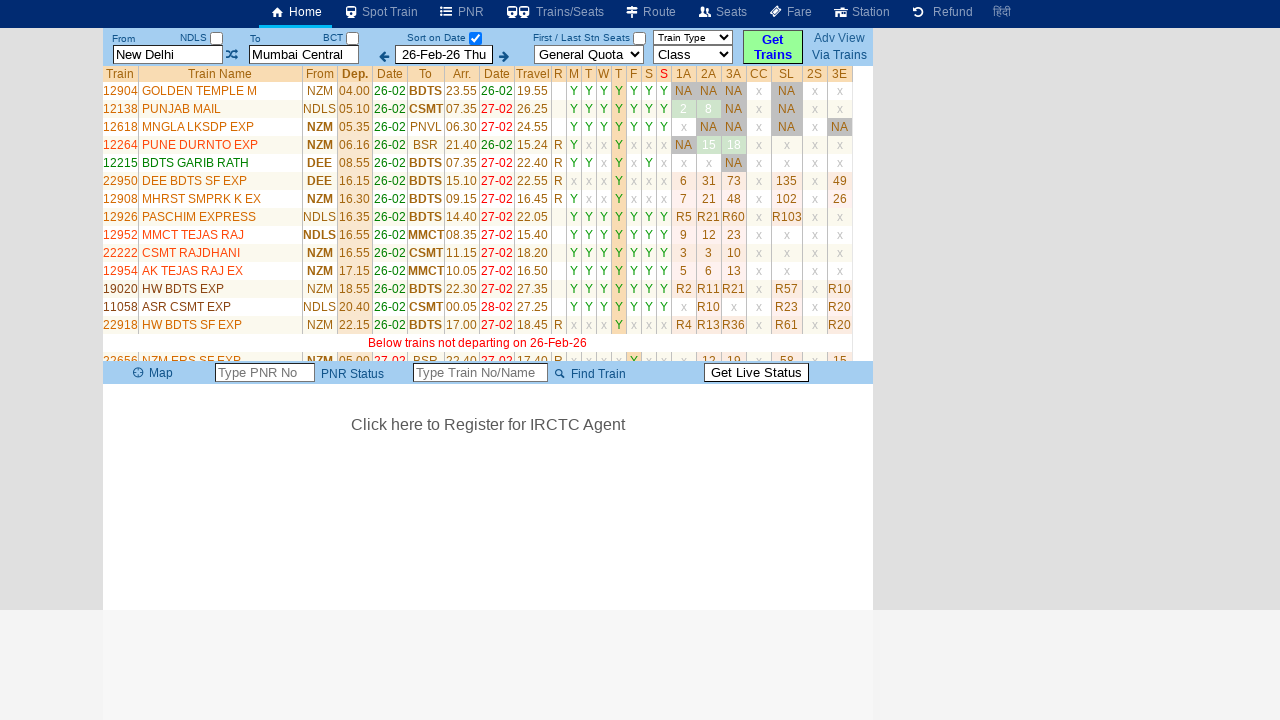

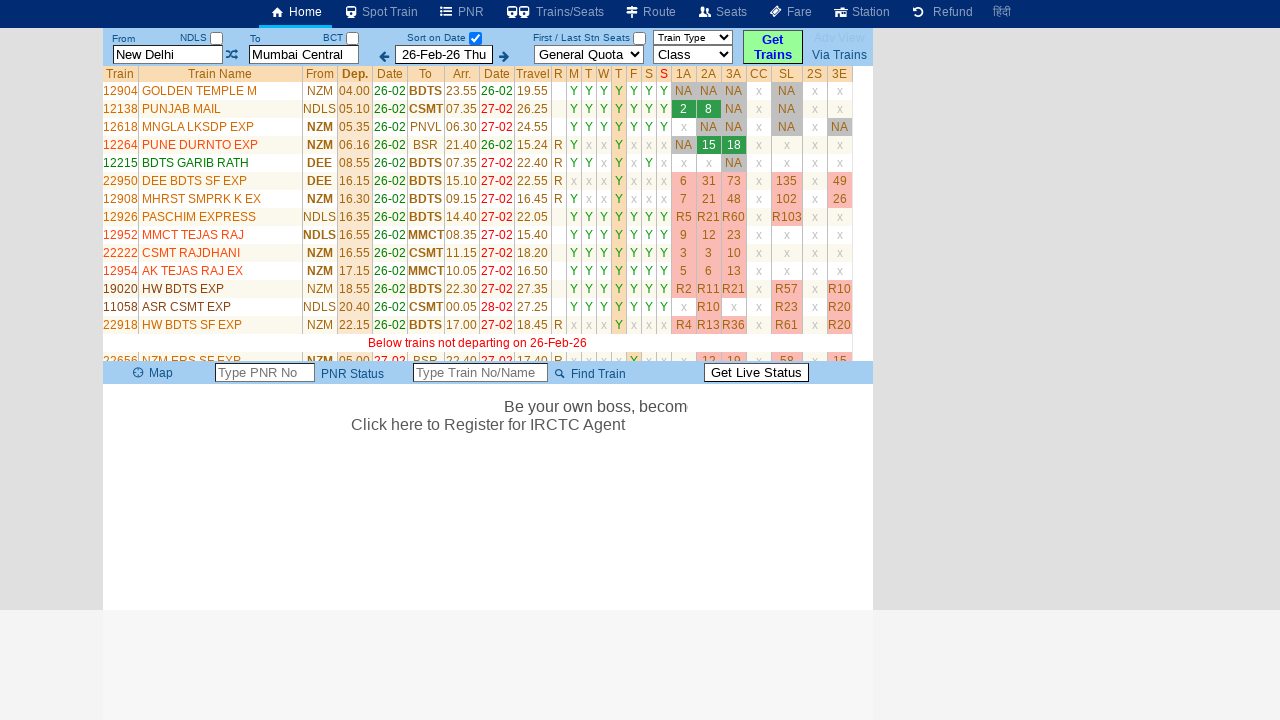